Tests basic JavaScript alert handling by clicking the alert button and accepting the alert dialog

Starting URL: https://testpages.herokuapp.com/styled/alerts/alert-test.html

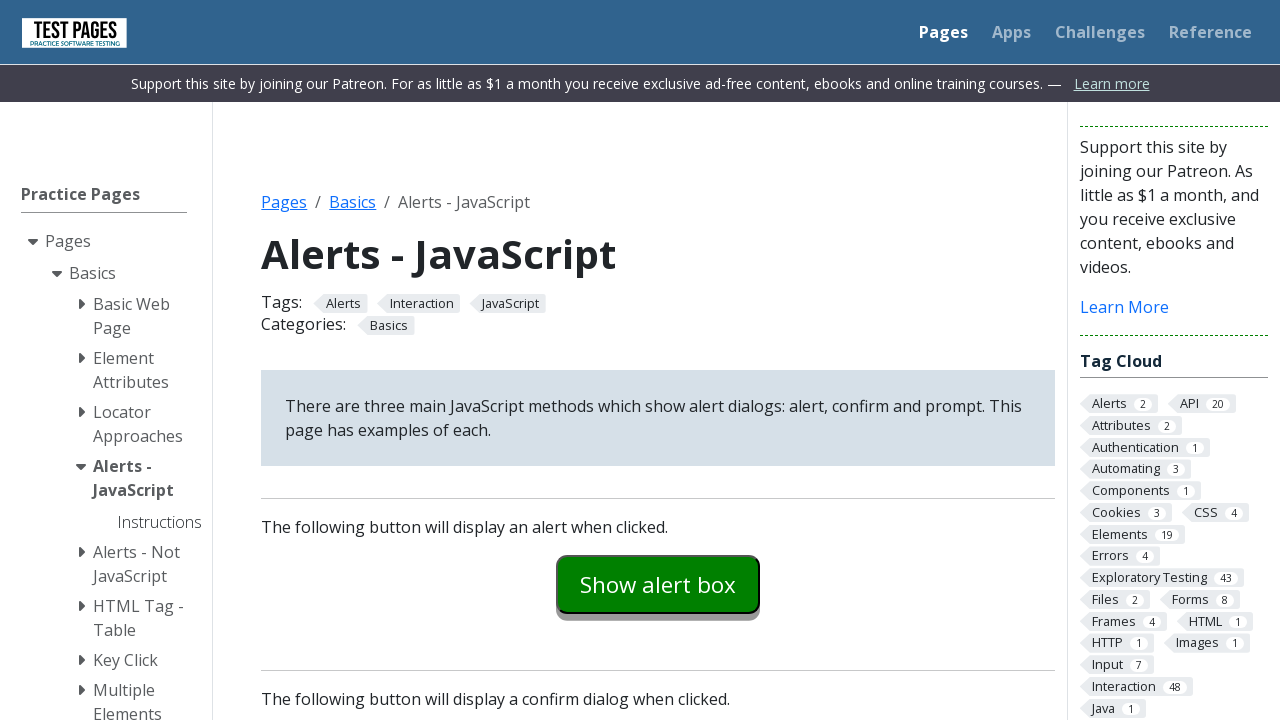

Navigated to alert test page
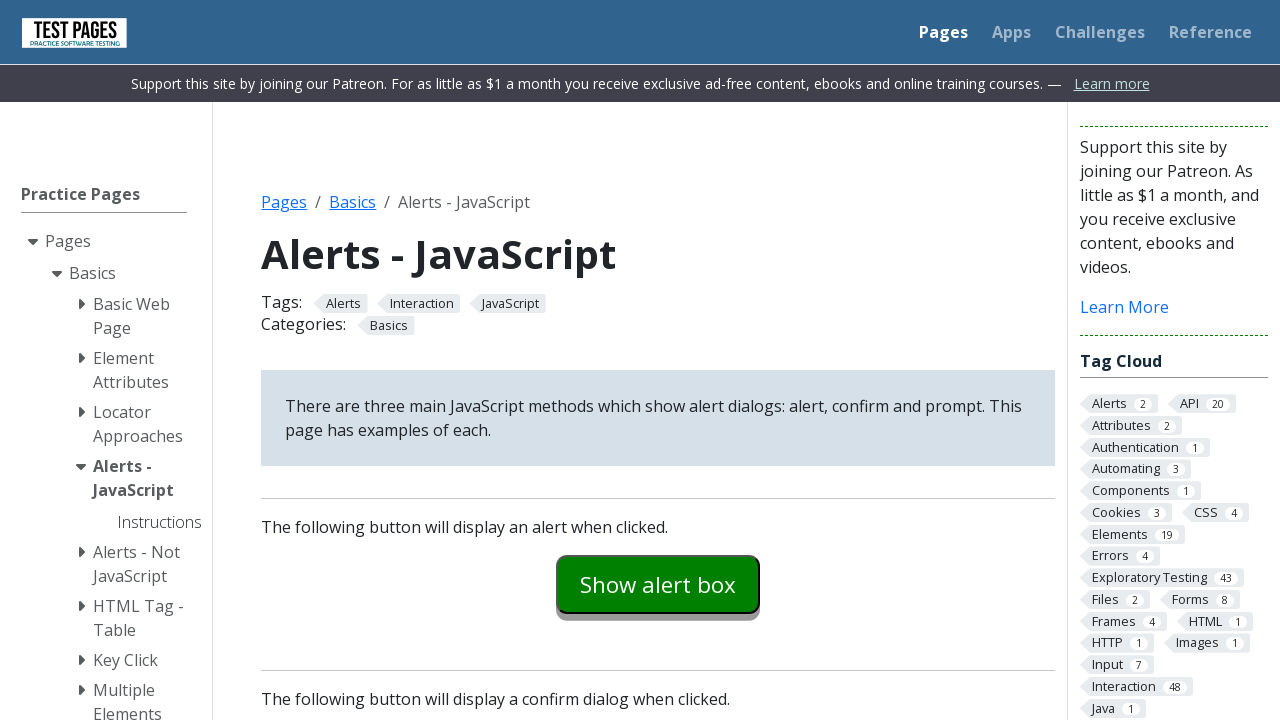

Clicked the alert button at (658, 584) on #alertexamples
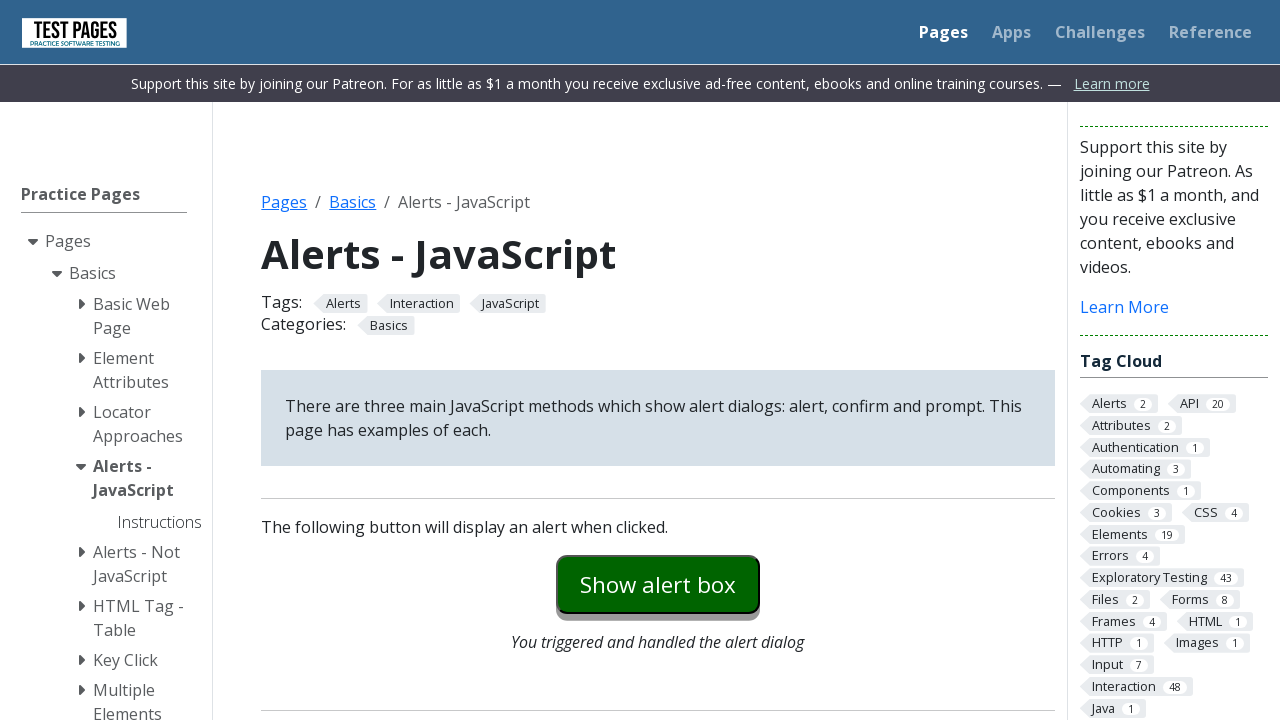

Alert dialog accepted
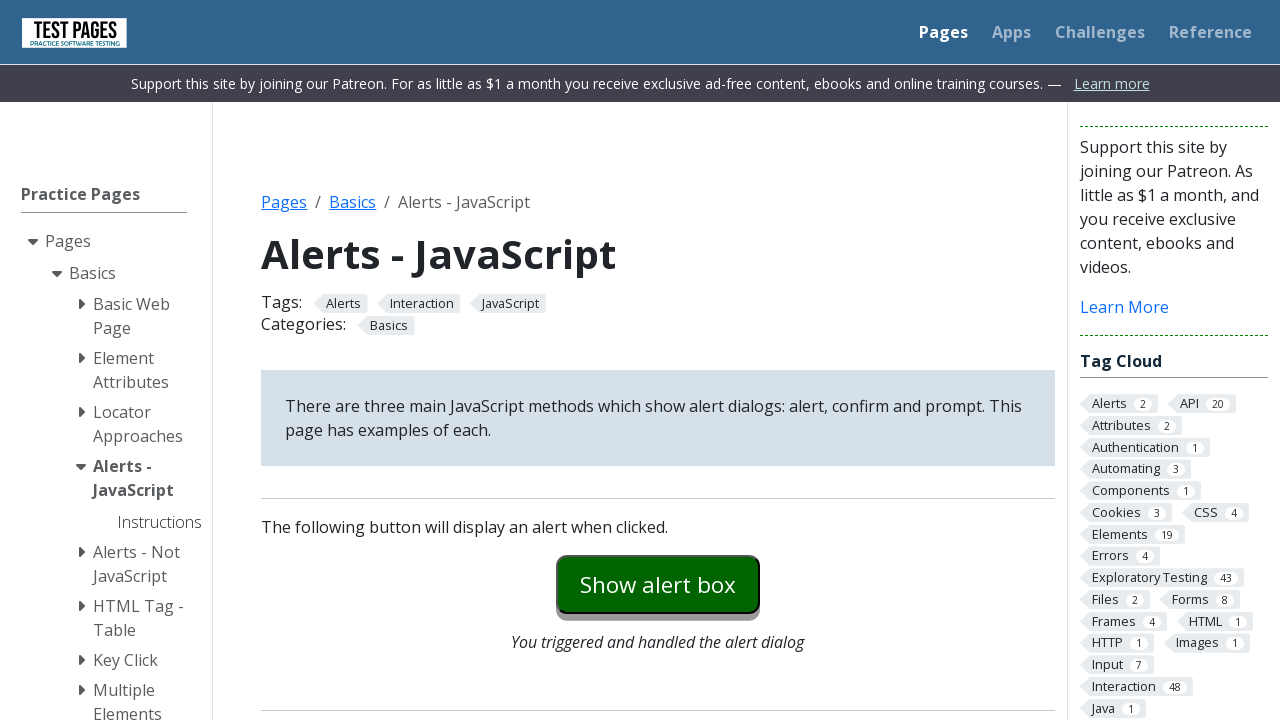

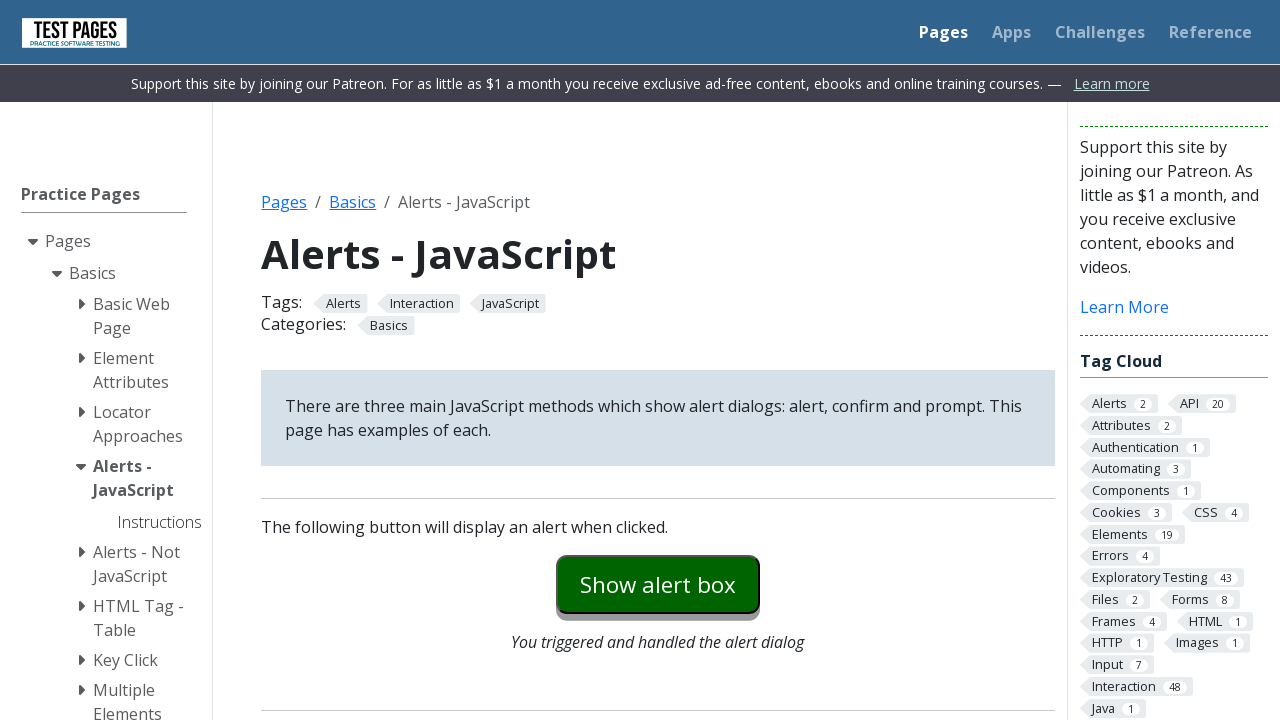